Tests dynamic control behavior by clicking a button to enable a disabled input field and verifying the state change

Starting URL: https://training-support.net/webelements/dynamic-controls

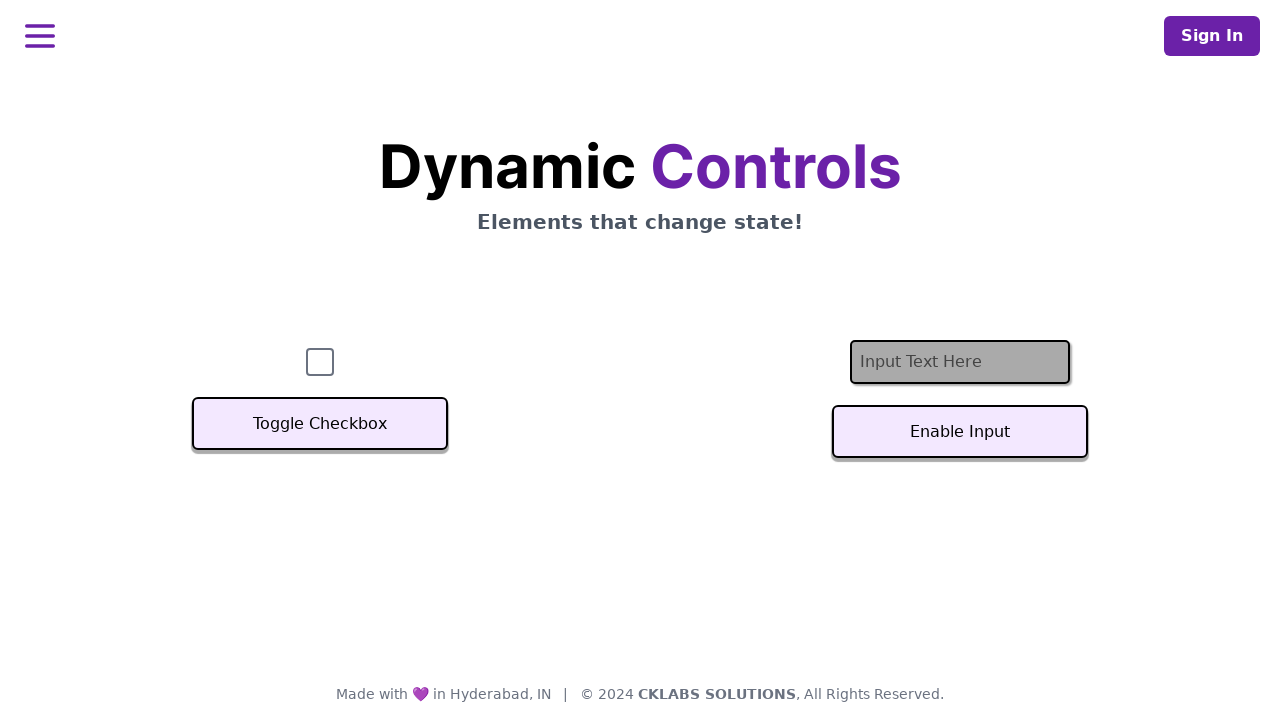

Located the text input field
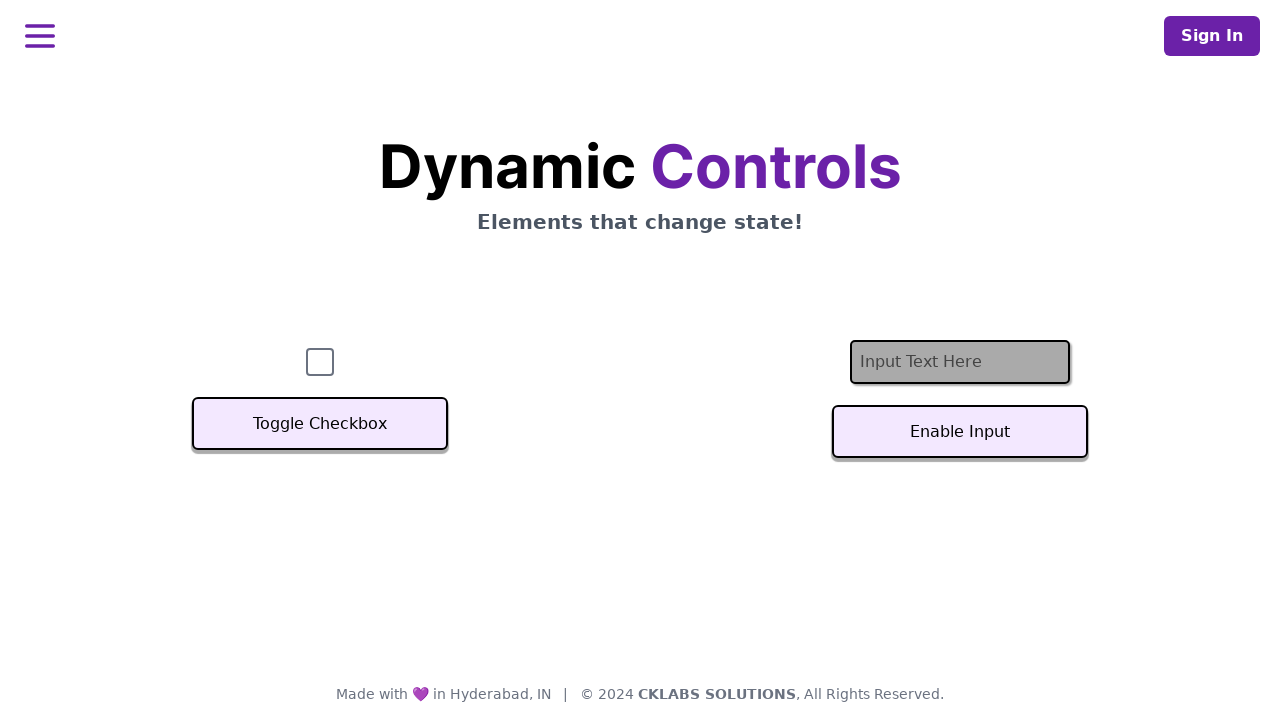

Checked input field enabled state before click: False
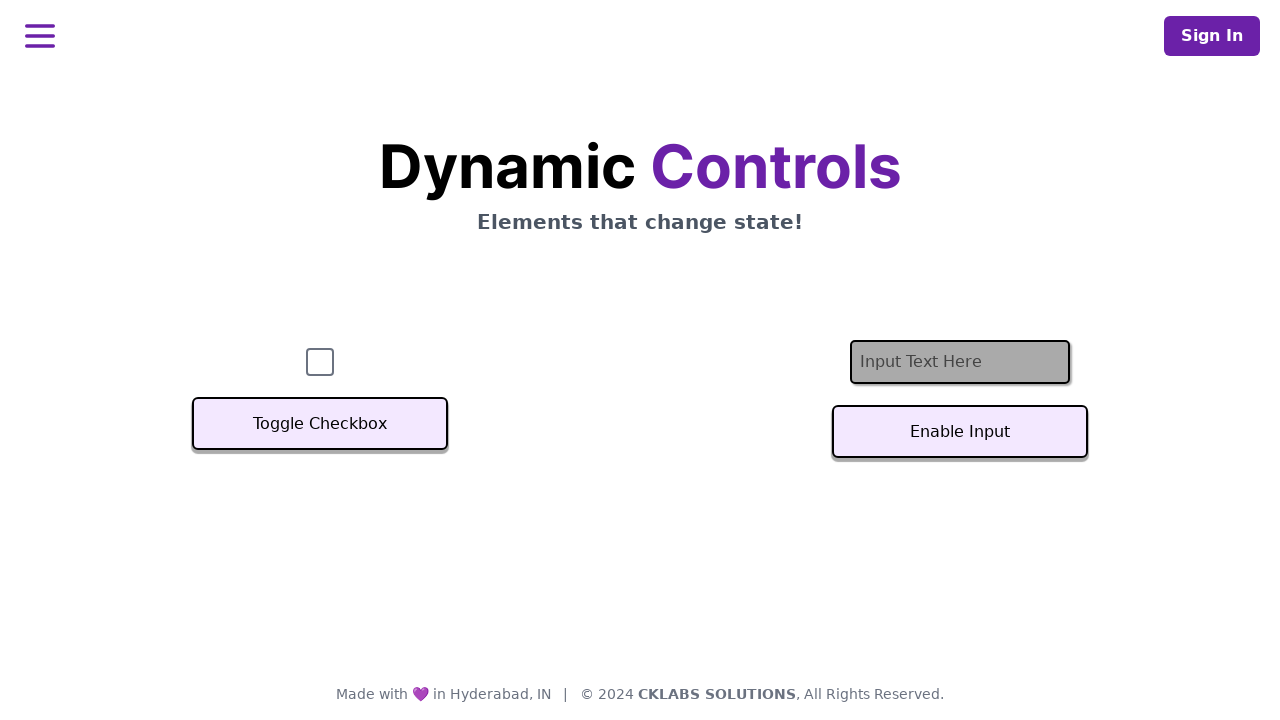

Clicked the 'Enable Input' button at (960, 432) on xpath=//button[text()='Enable Input']
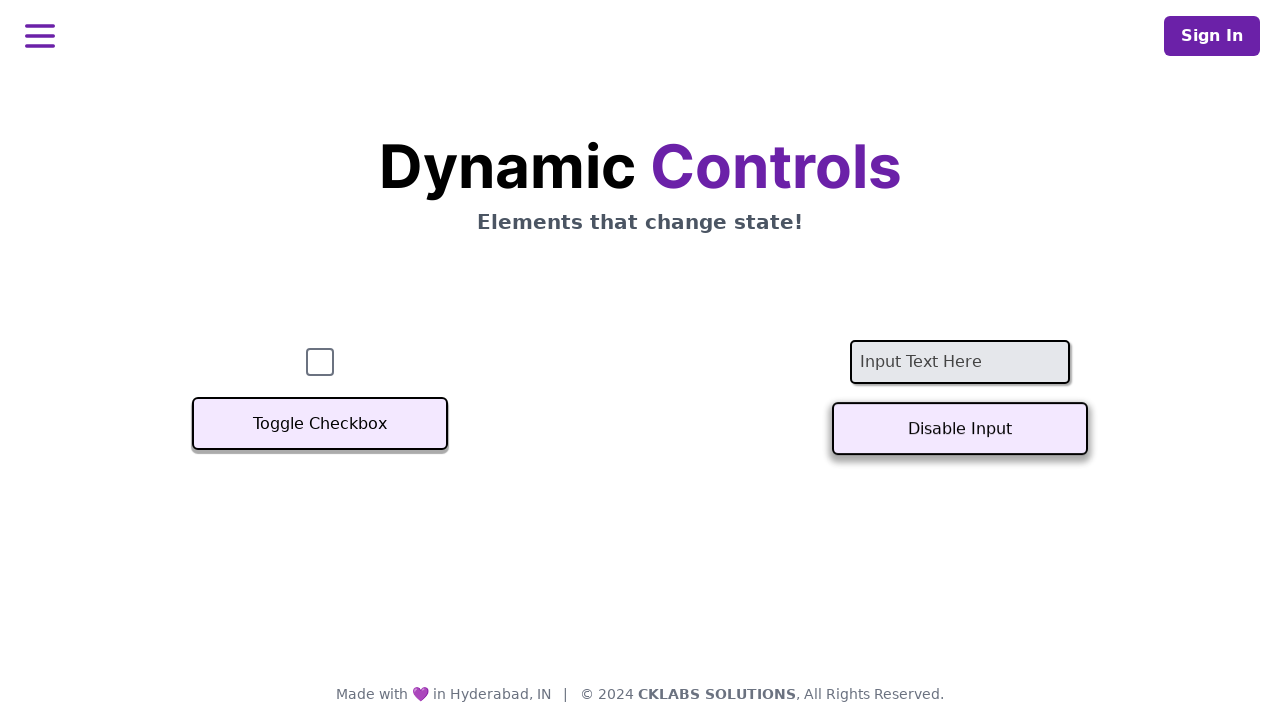

Waited 500ms for state change to complete
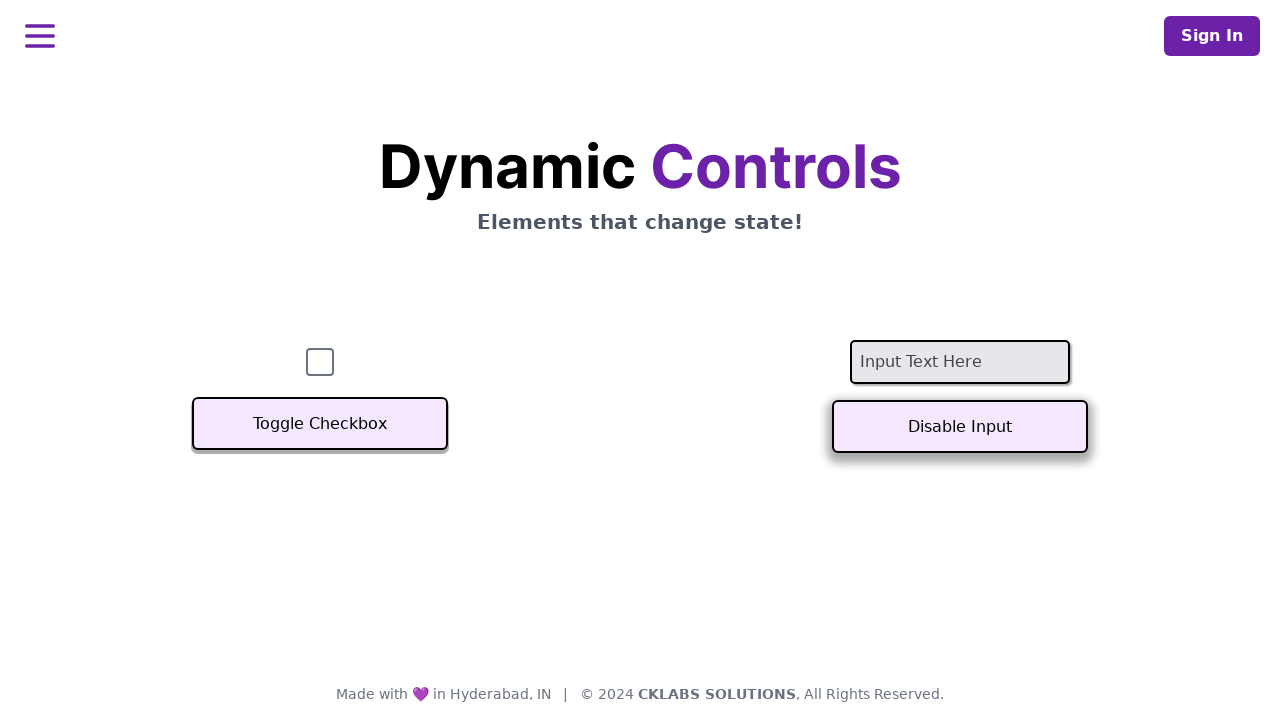

Checked input field enabled state after click: True
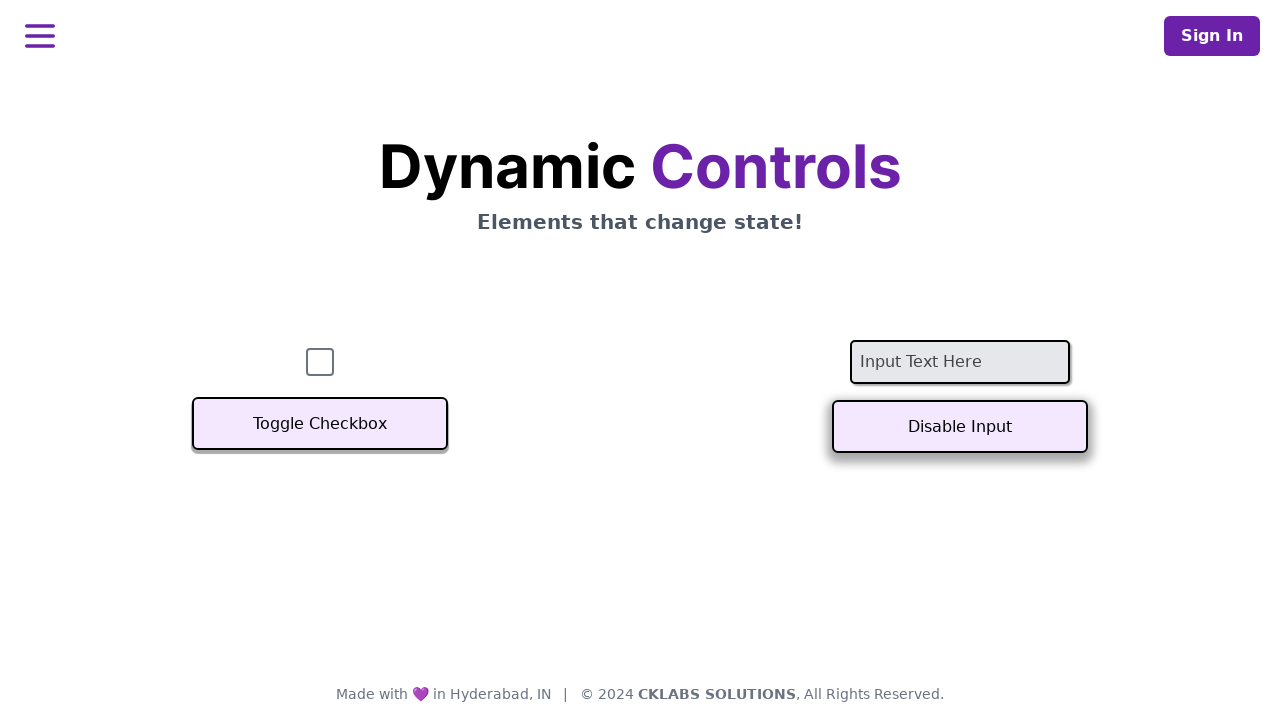

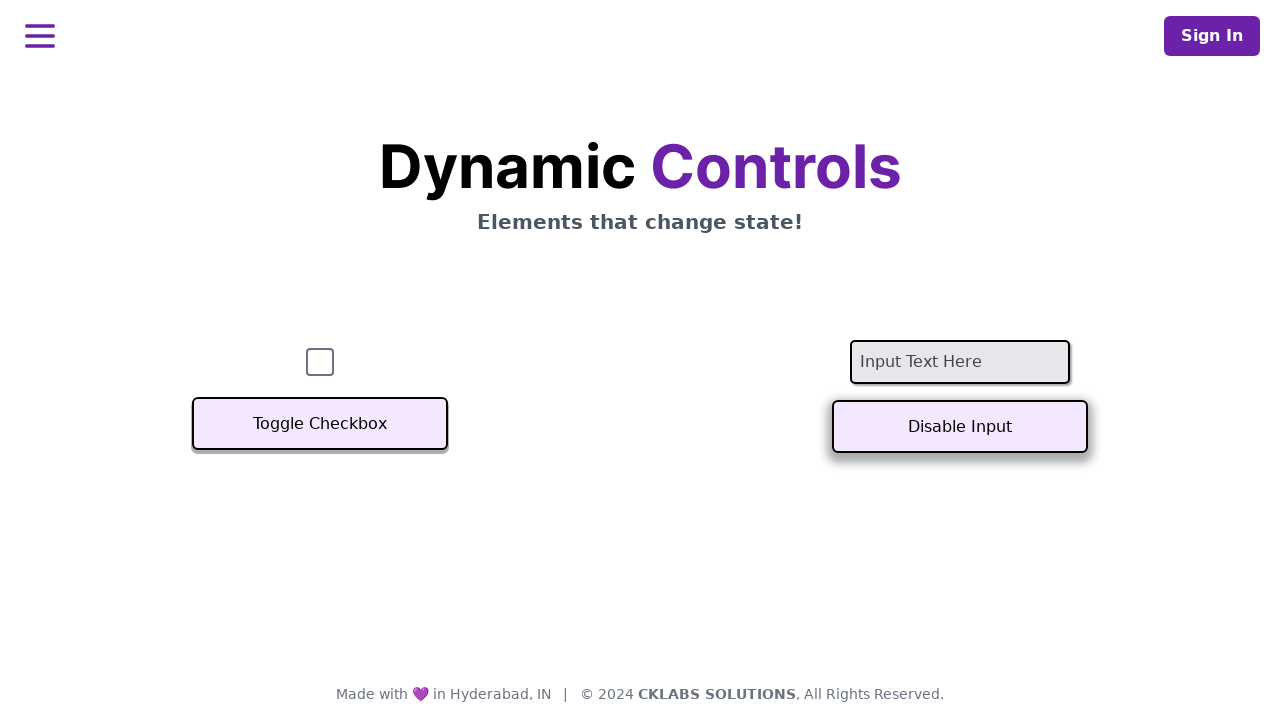